Tests drag and drop functionality by switching to an iframe and dragging a draggable element onto a droppable target on the jQuery UI demo page.

Starting URL: https://jqueryui.com/droppable/

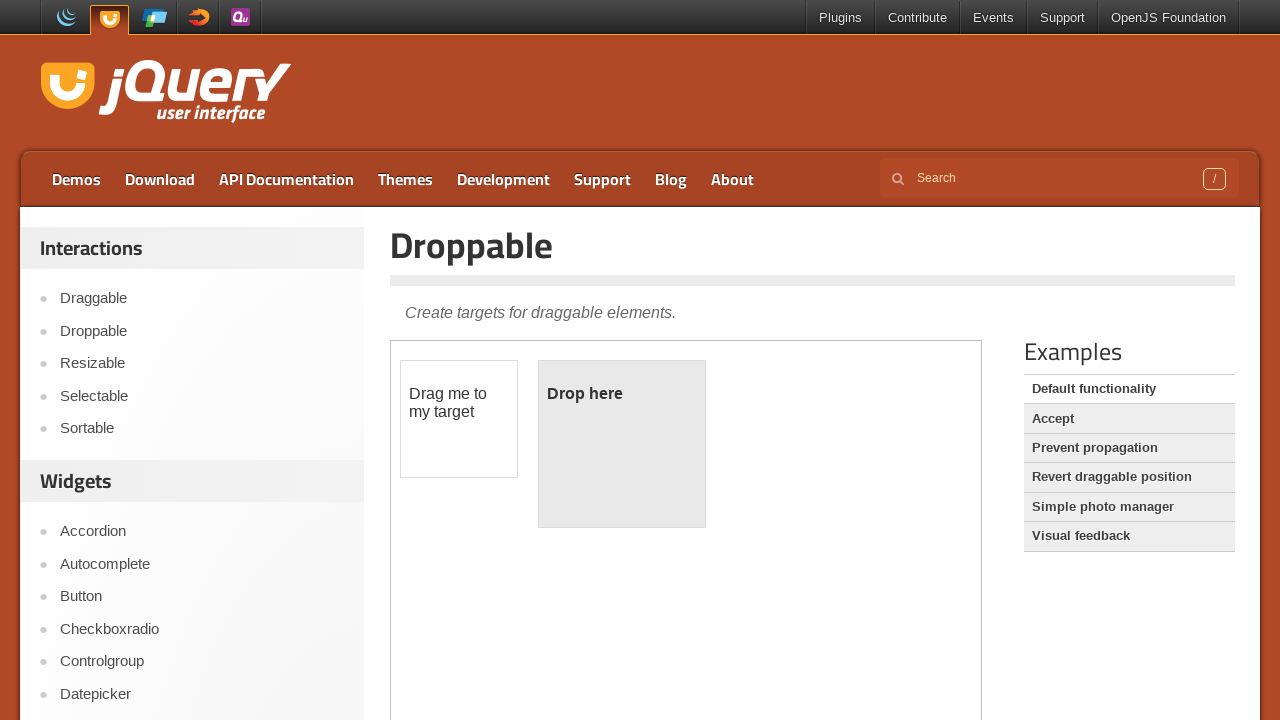

Located the demo iframe containing drag and drop elements
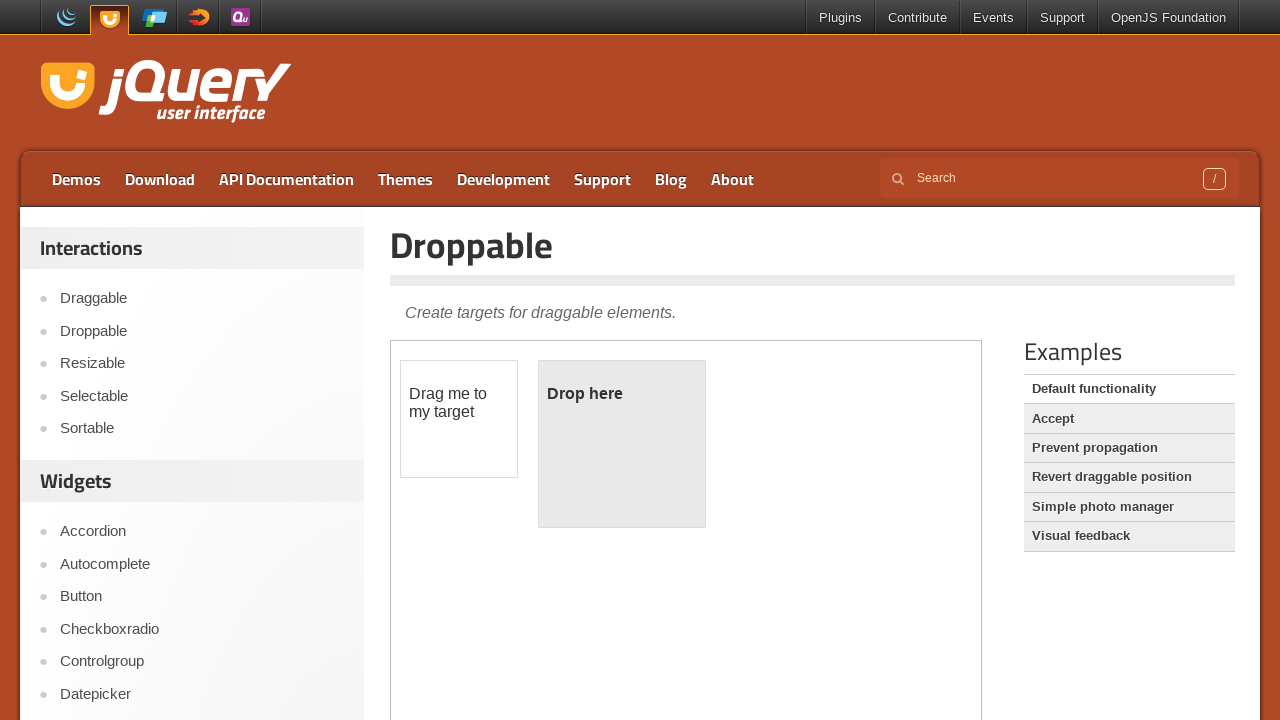

Located the draggable element with id 'draggable'
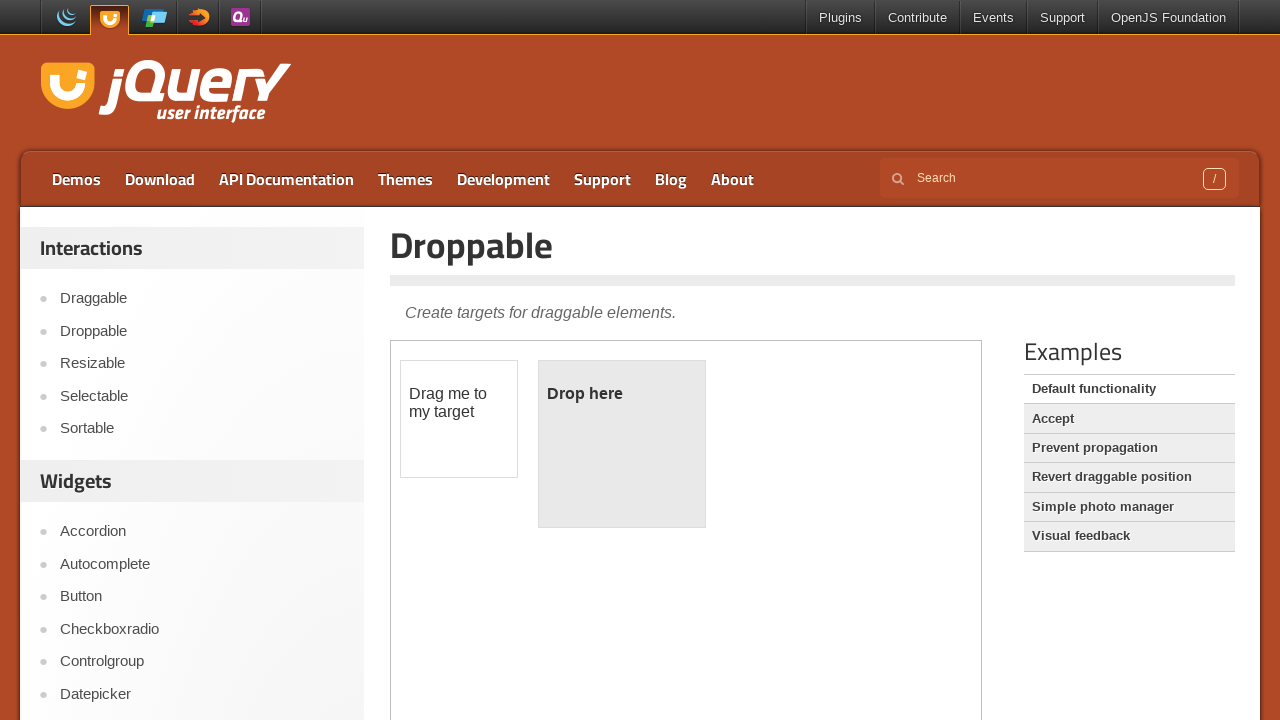

Located the droppable target element with id 'droppable'
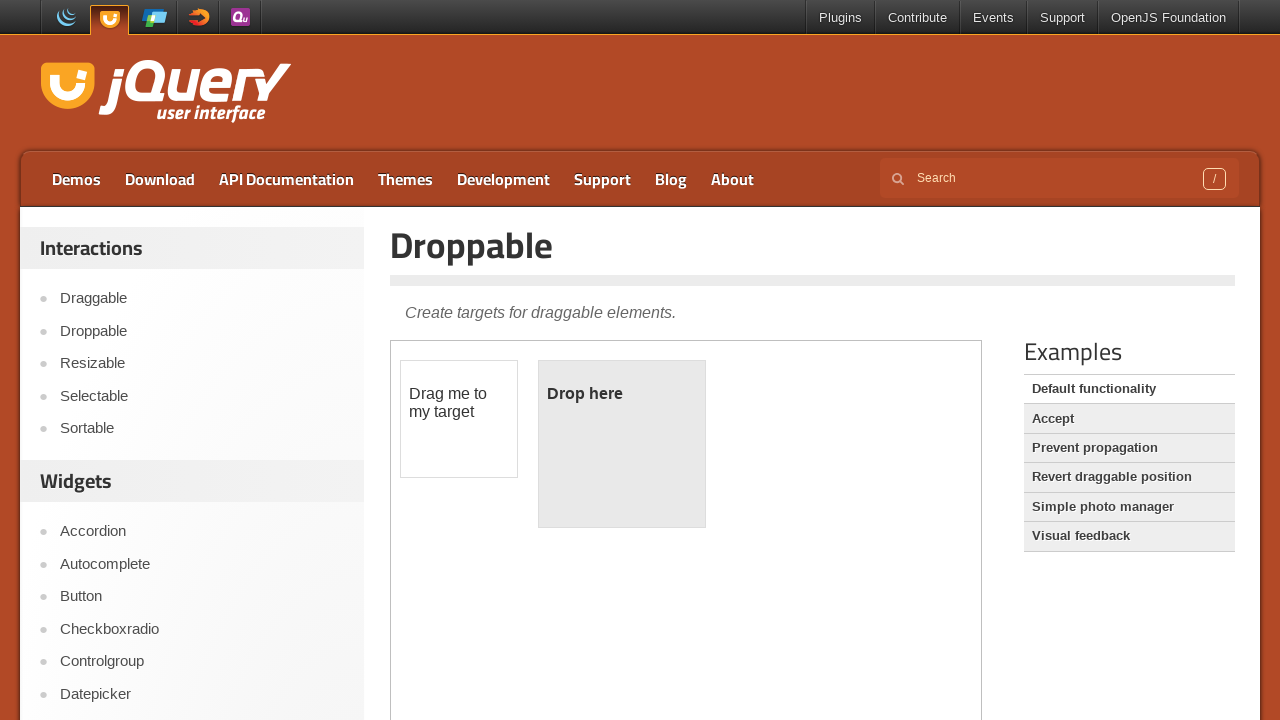

Dragged the draggable element onto the droppable target at (622, 444)
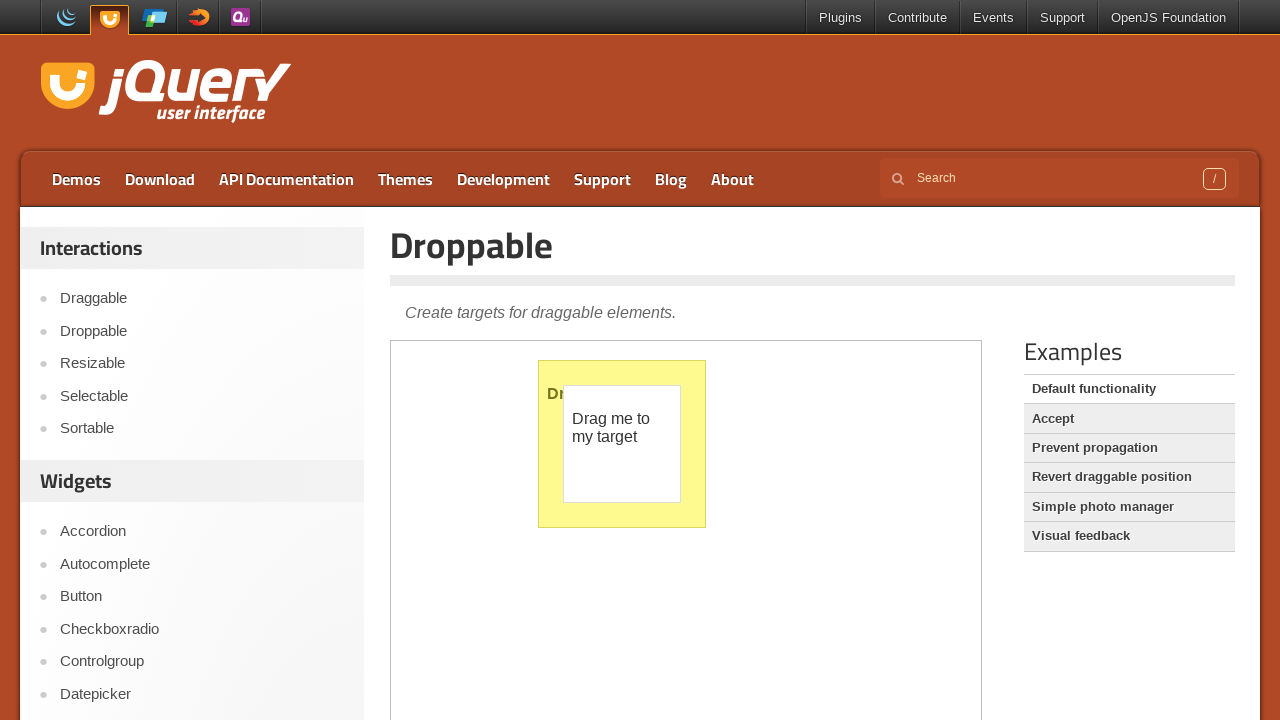

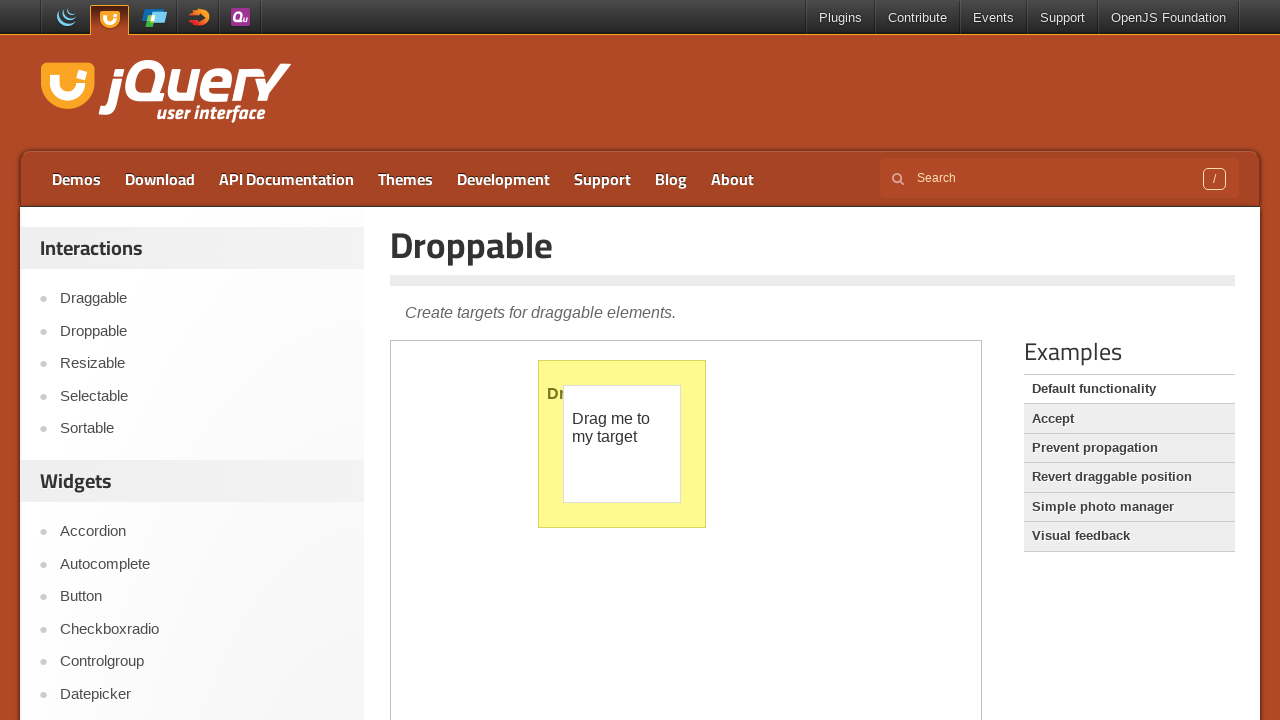